Tests different mouse click interactions on a demo page including single click, double click, and hover actions on various button elements

Starting URL: https://demoqa.com/buttons

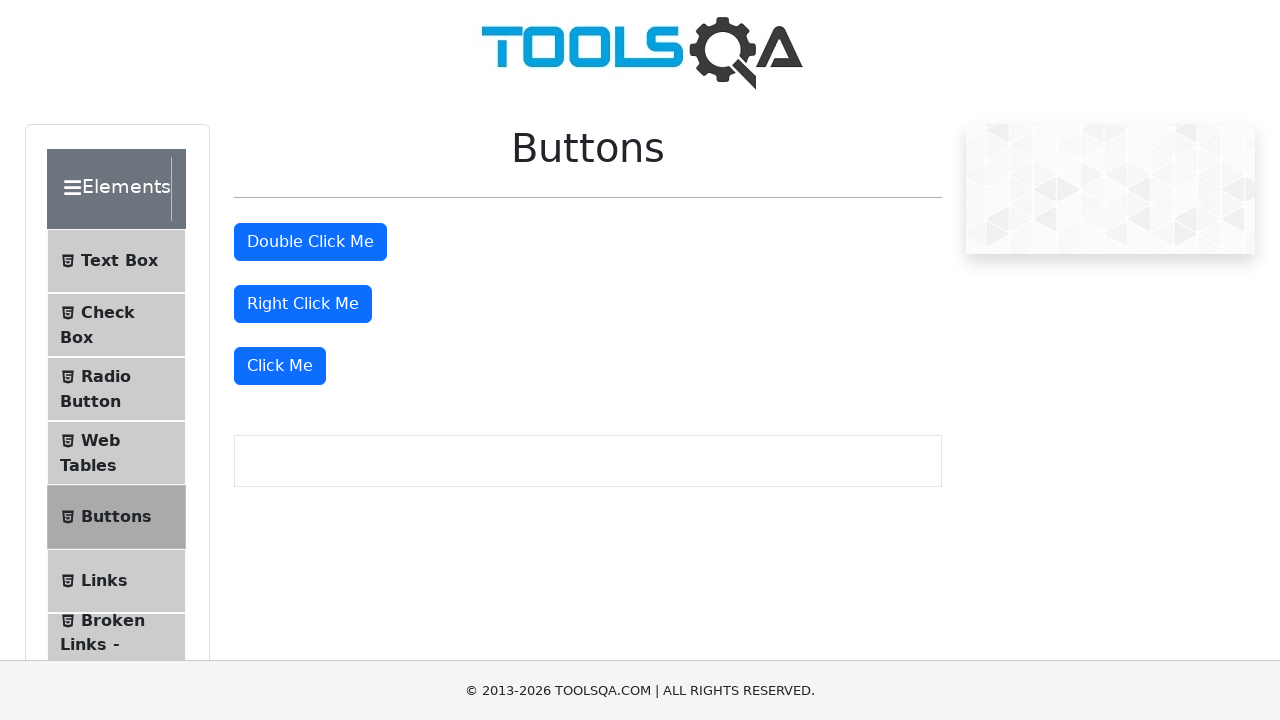

Single clicked the third 'Click Me' button at (280, 366) on internal:text="Click Me"i >> nth=2
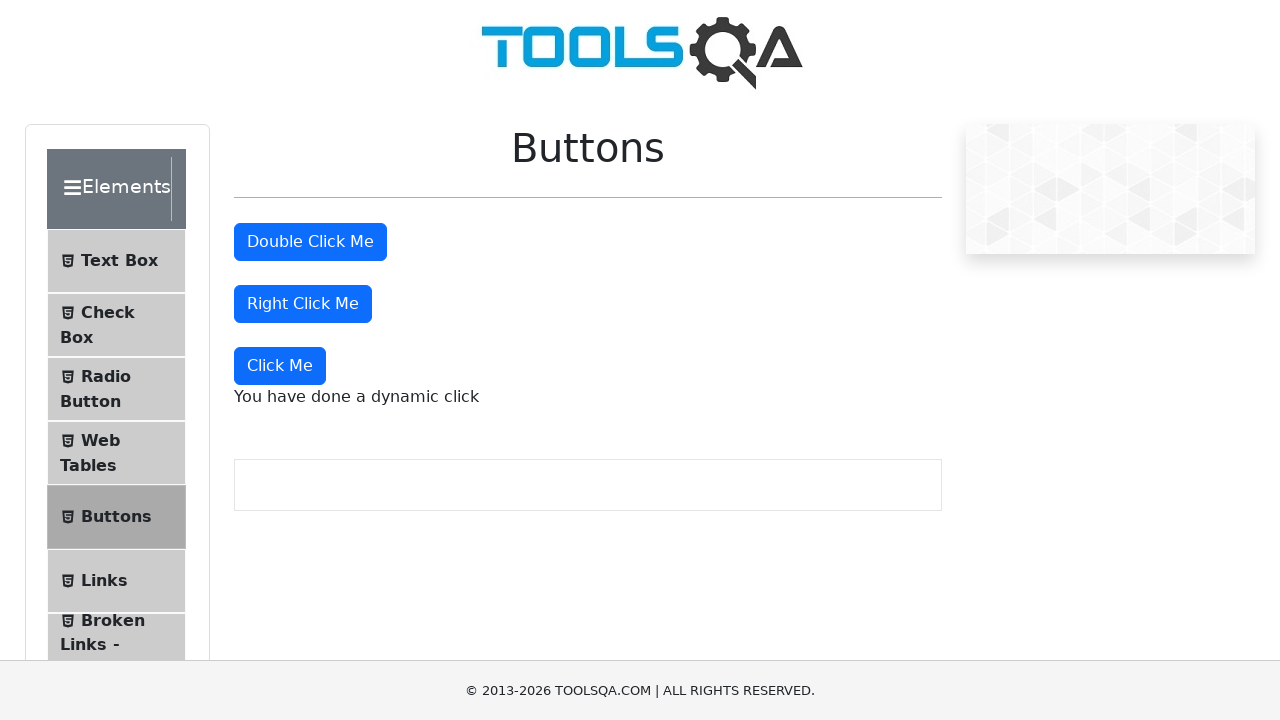

Double clicked the 'Double Click Me' button at (310, 242) on internal:text="Double Click Me"i
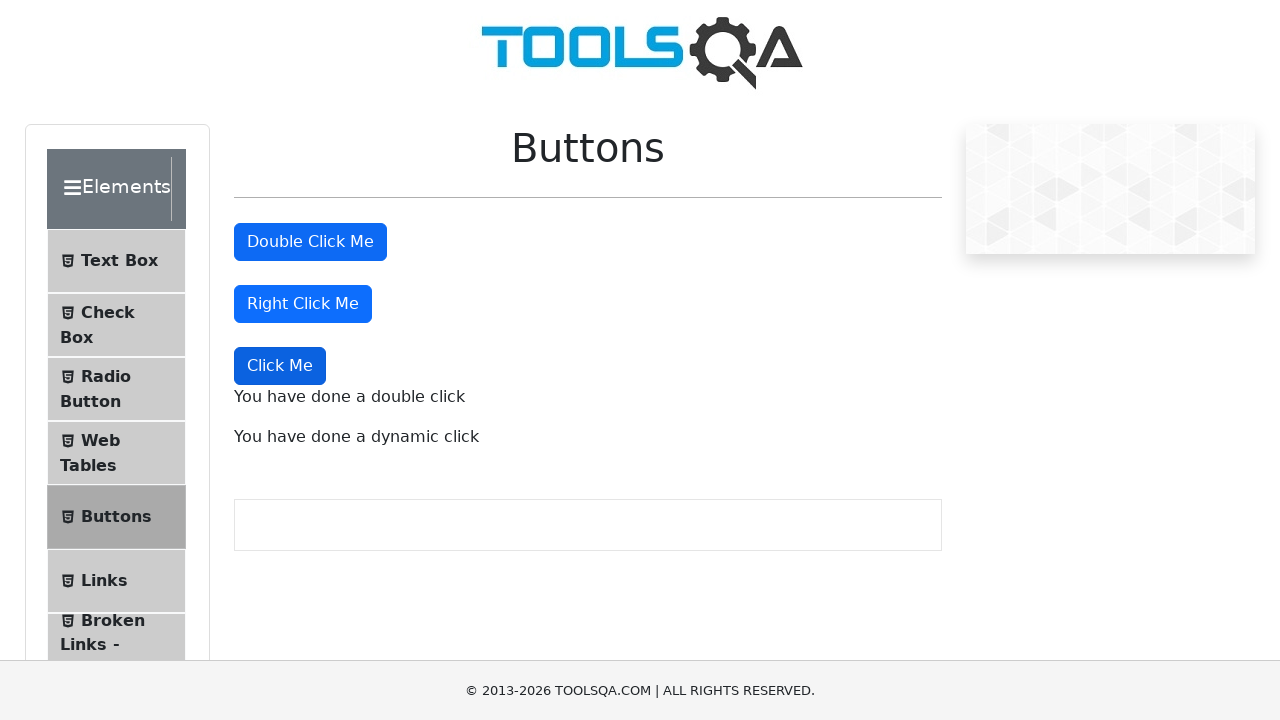

Hovered over the 'Right Click Me' button at (303, 304) on internal:text="Right Click Me"i
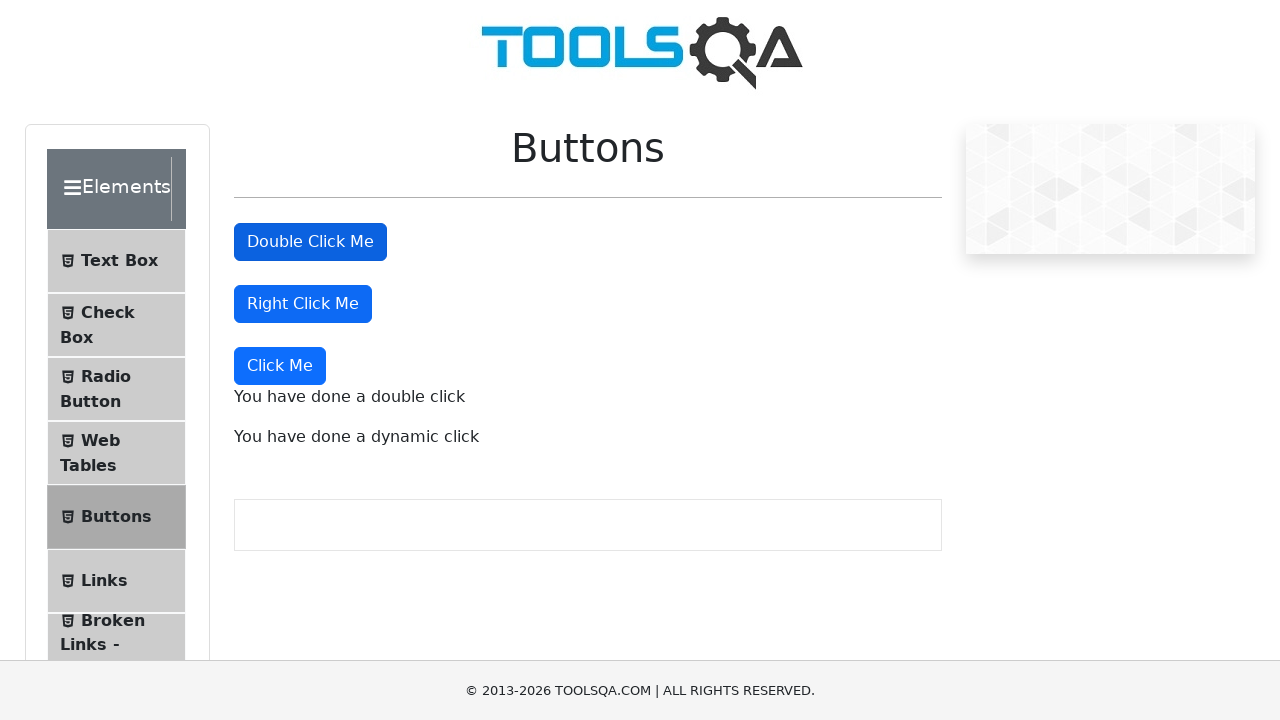

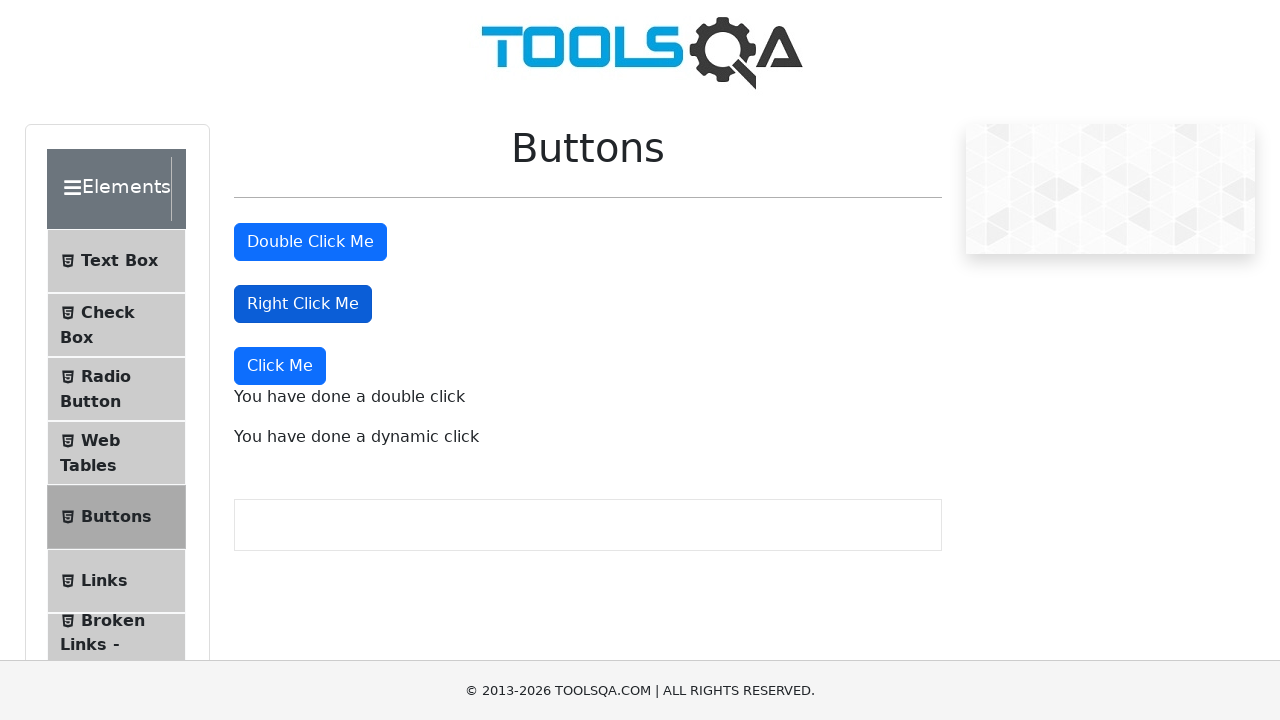